Tests window handling functionality by clicking a button that opens a new window, switching to it, and interacting with elements in the new window

Starting URL: https://demo.automationtesting.in/Windows.html

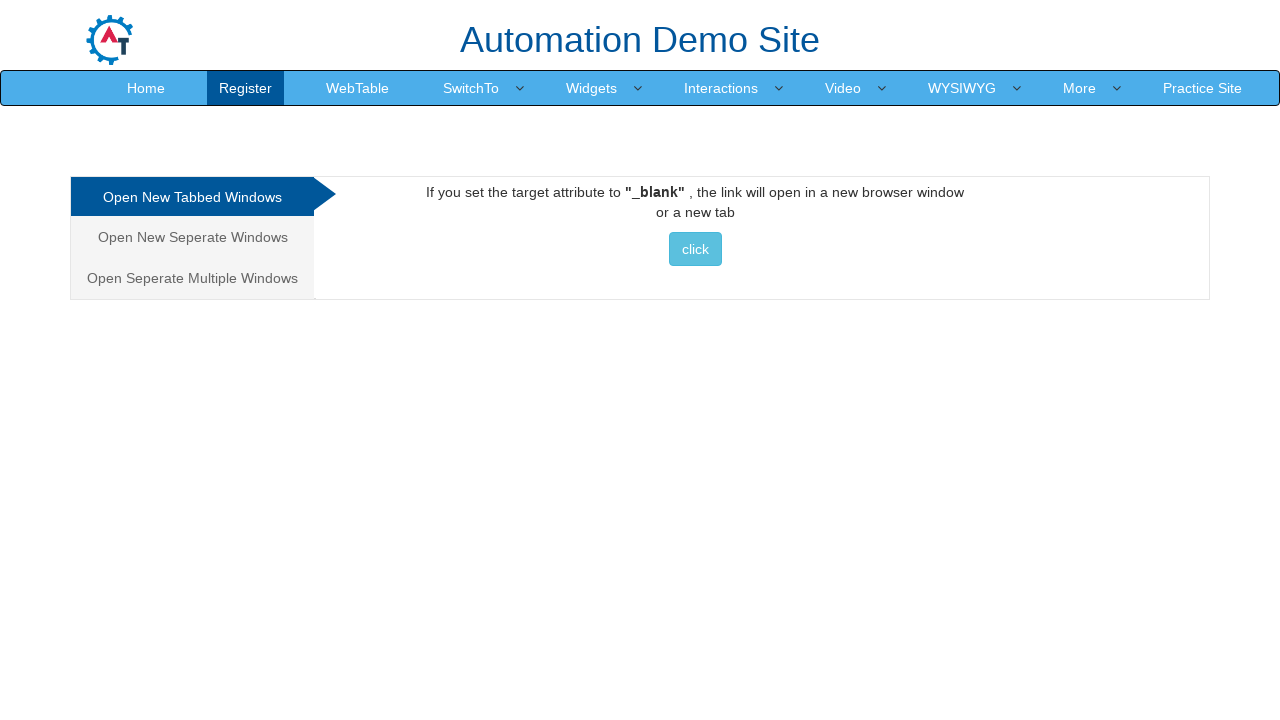

Clicked button to open new window at (695, 249) on xpath=/html[1]/body[1]/div[1]/div[1]/div[1]/div[1]/div[2]/div[1]/a[1]/button[1]
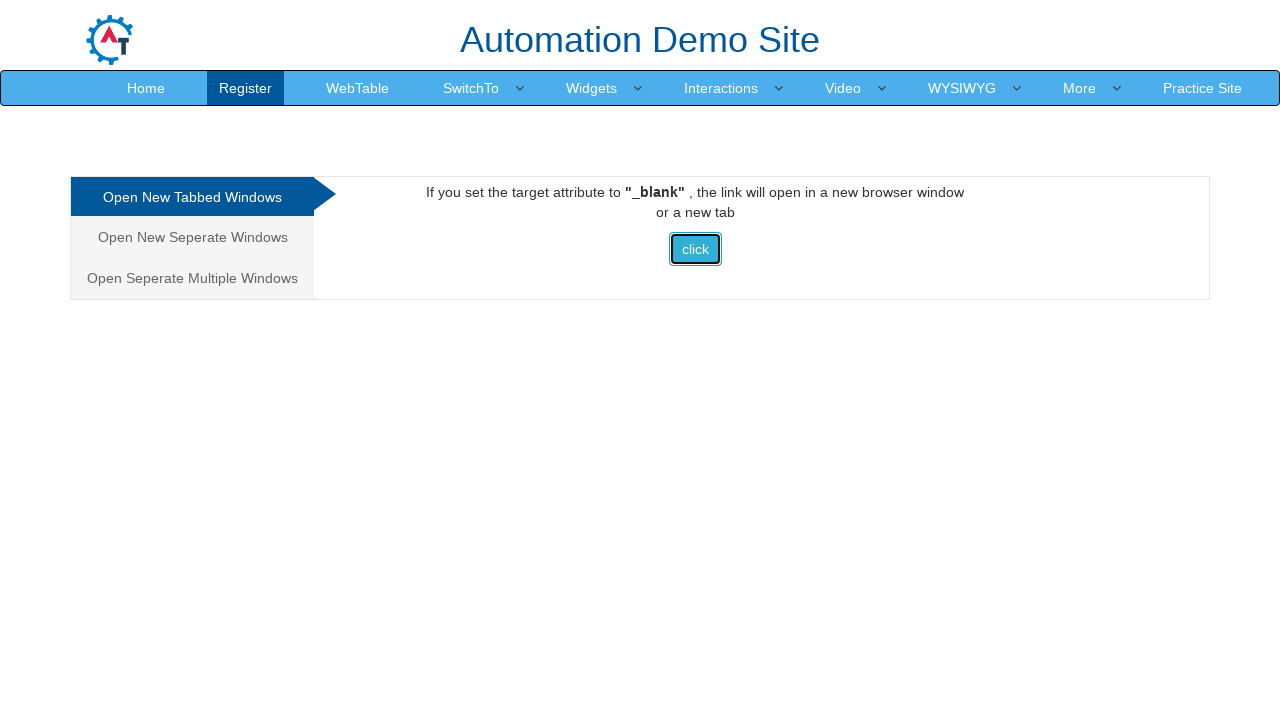

New window/tab opened and captured at (695, 249) on xpath=/html[1]/body[1]/div[1]/div[1]/div[1]/div[1]/div[2]/div[1]/a[1]/button[1]
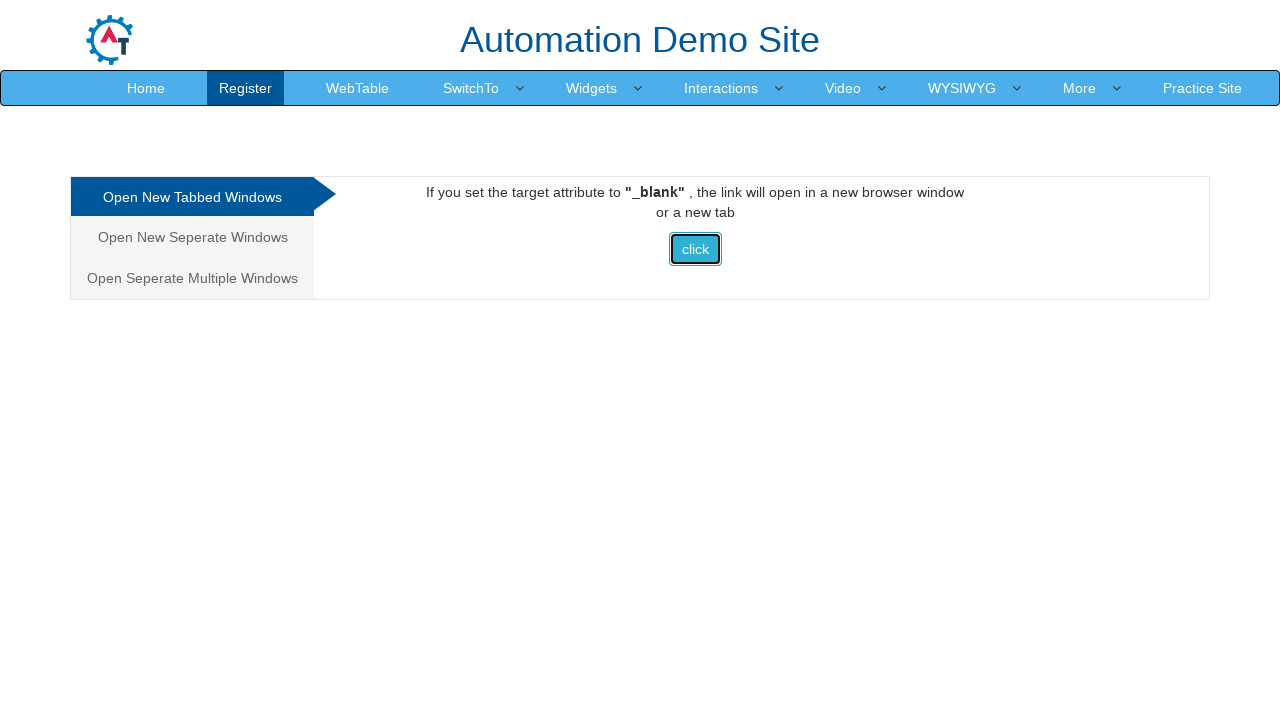

Switched to new page/tab
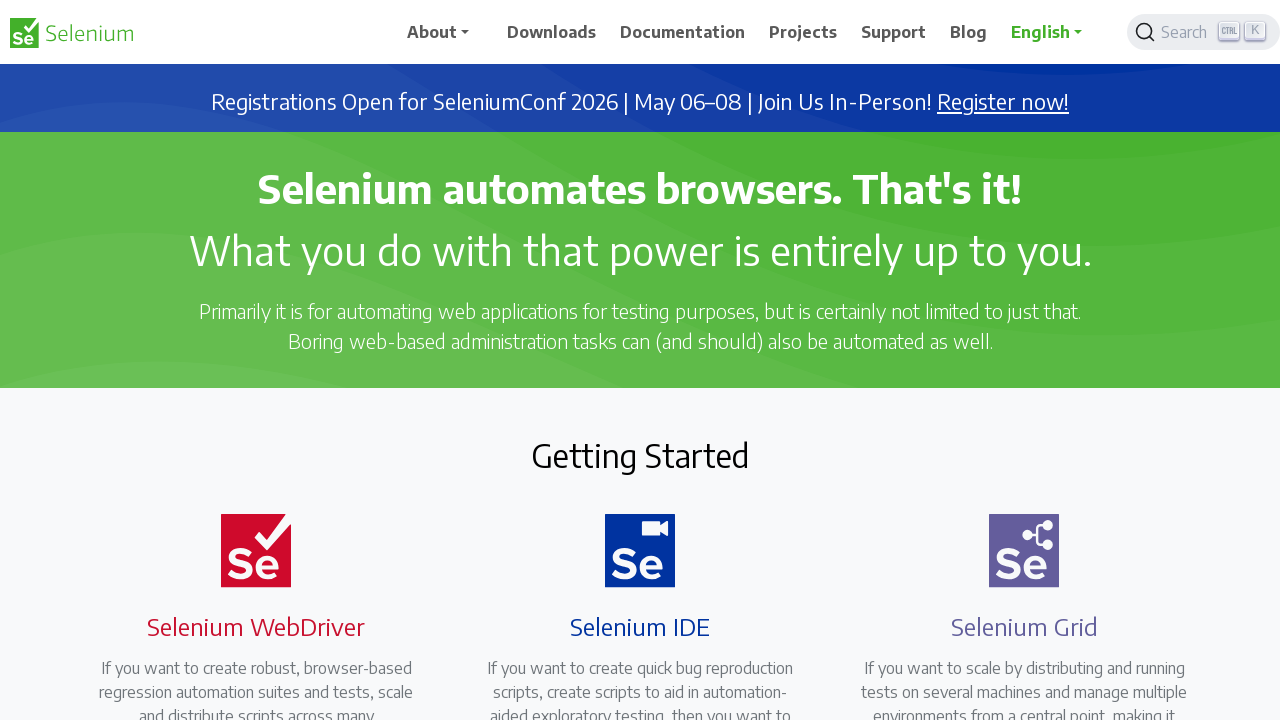

New page loaded completely
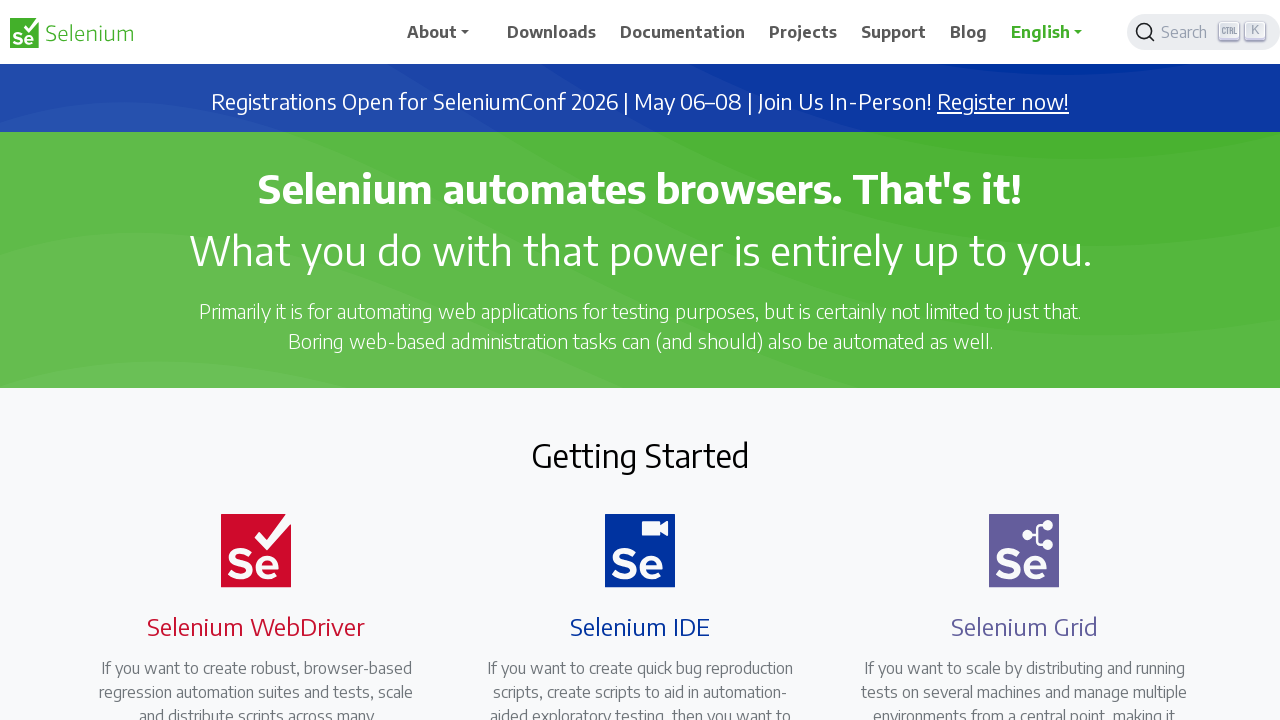

Found 'Selenium' in page title and clicked navbarDropdown at (445, 32) on #navbarDropdown
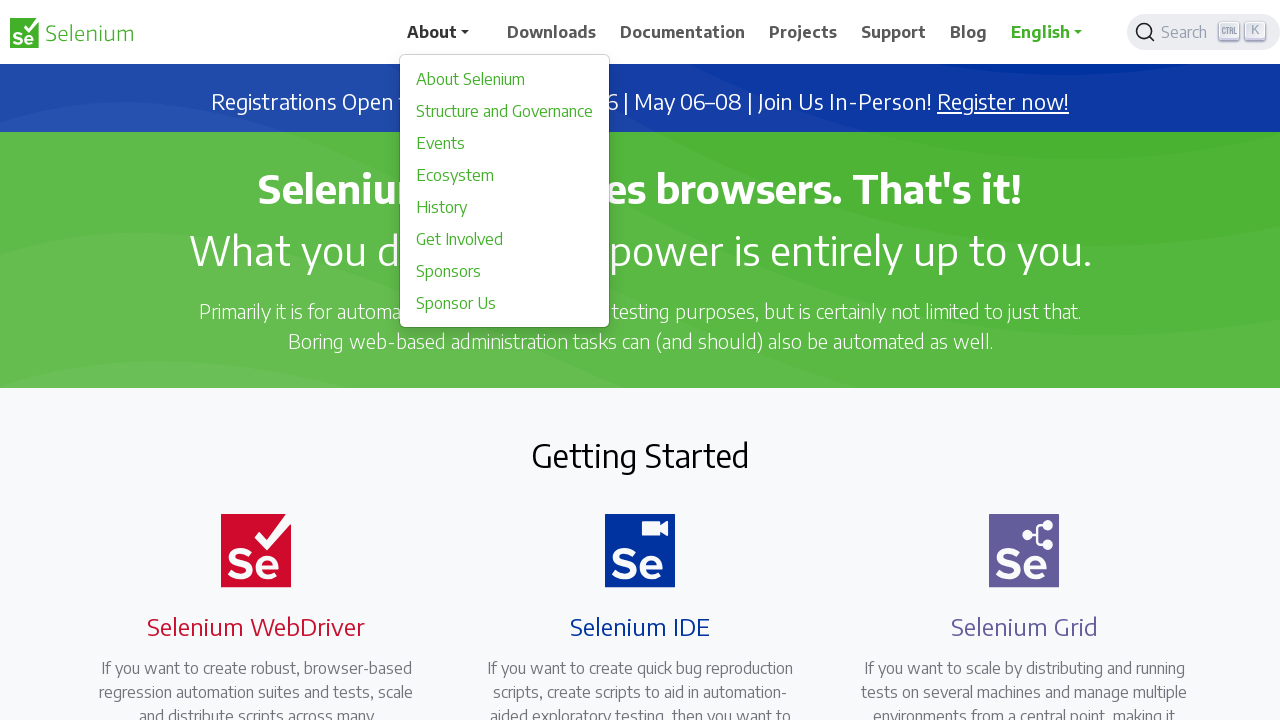

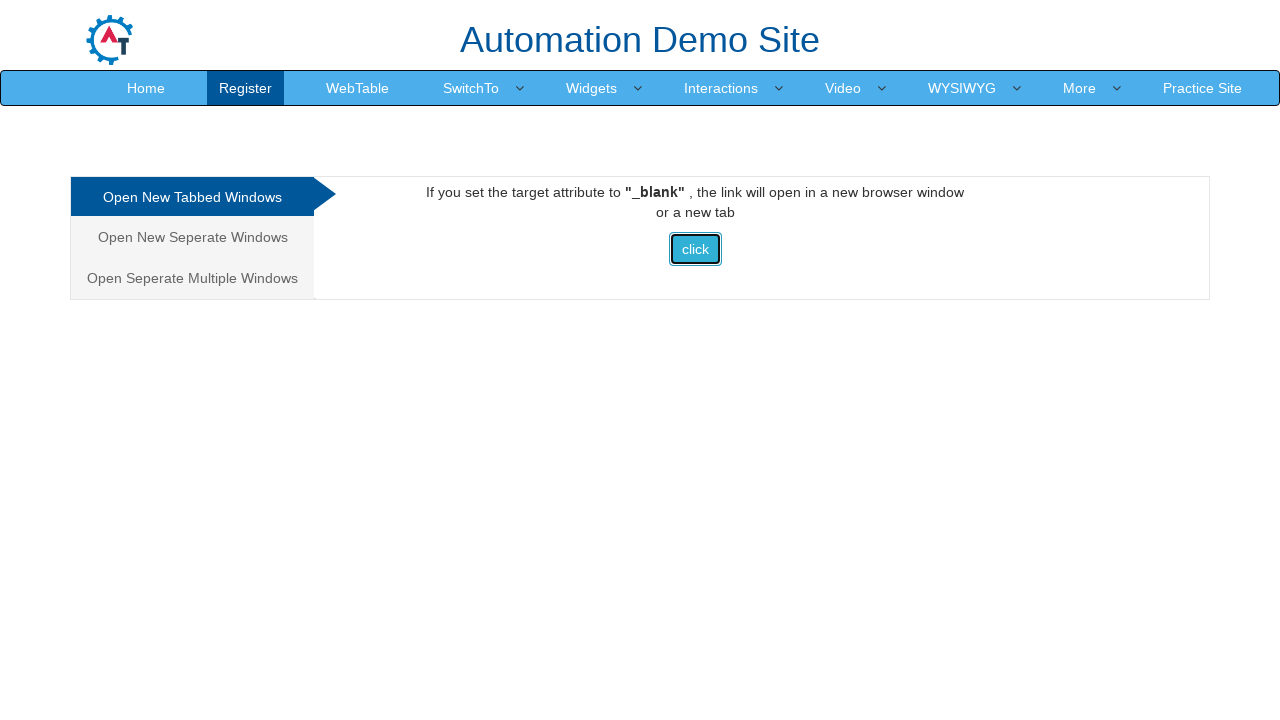